Tests the bigram parser with text containing a carriage return to verify it handles line breaks correctly when parsing bigrams

Starting URL: https://ayres-net.com/bigramParser

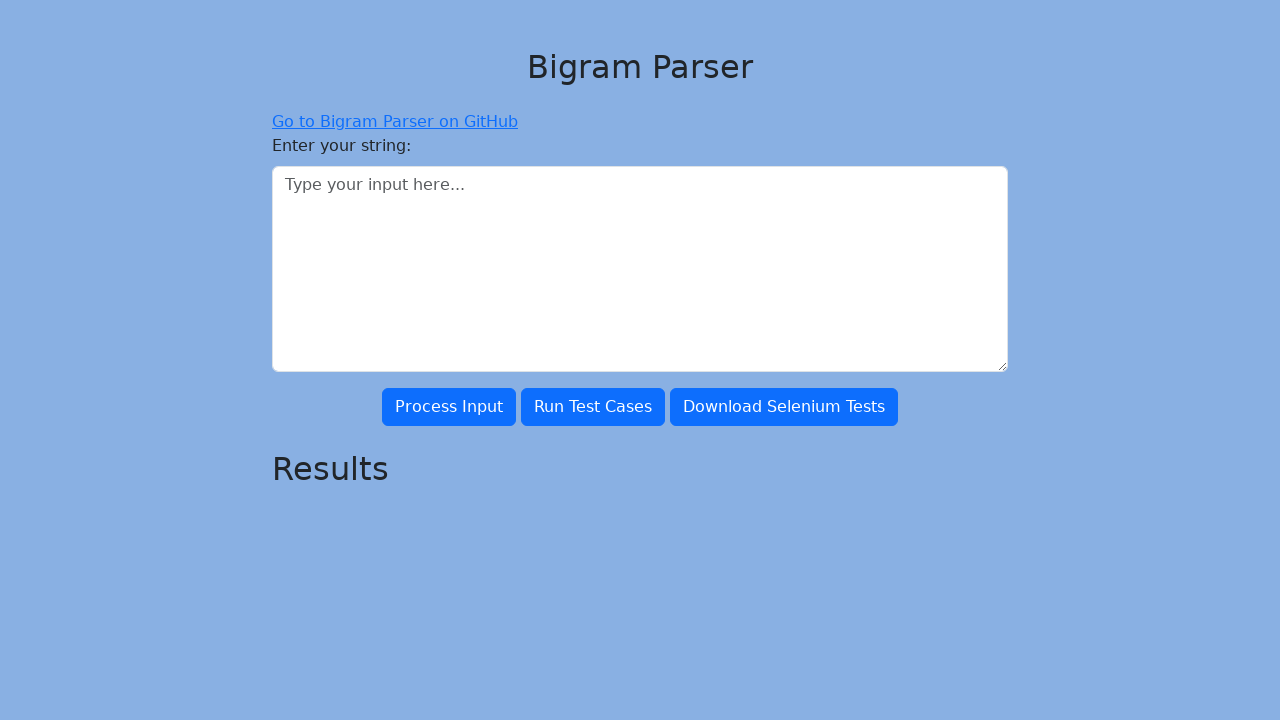

Clicked on the large input field at (640, 269) on #largeInput
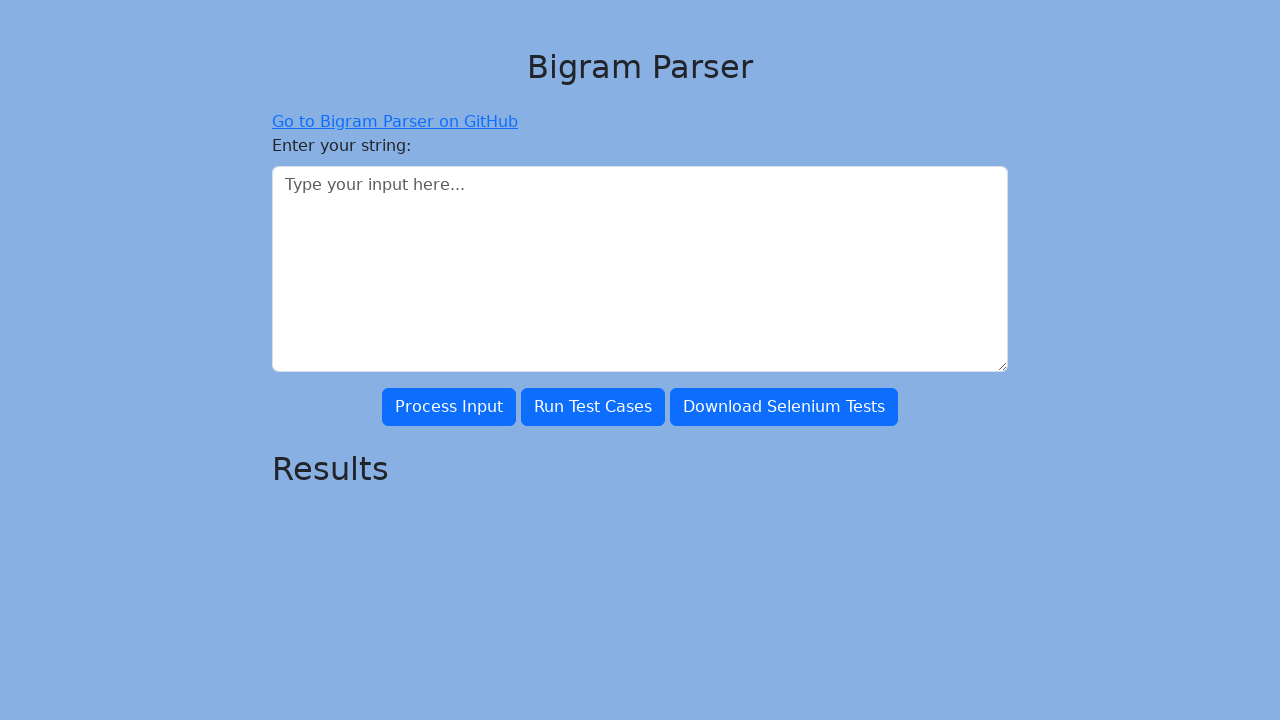

Filled input field with multiple words containing a carriage return on #largeInput
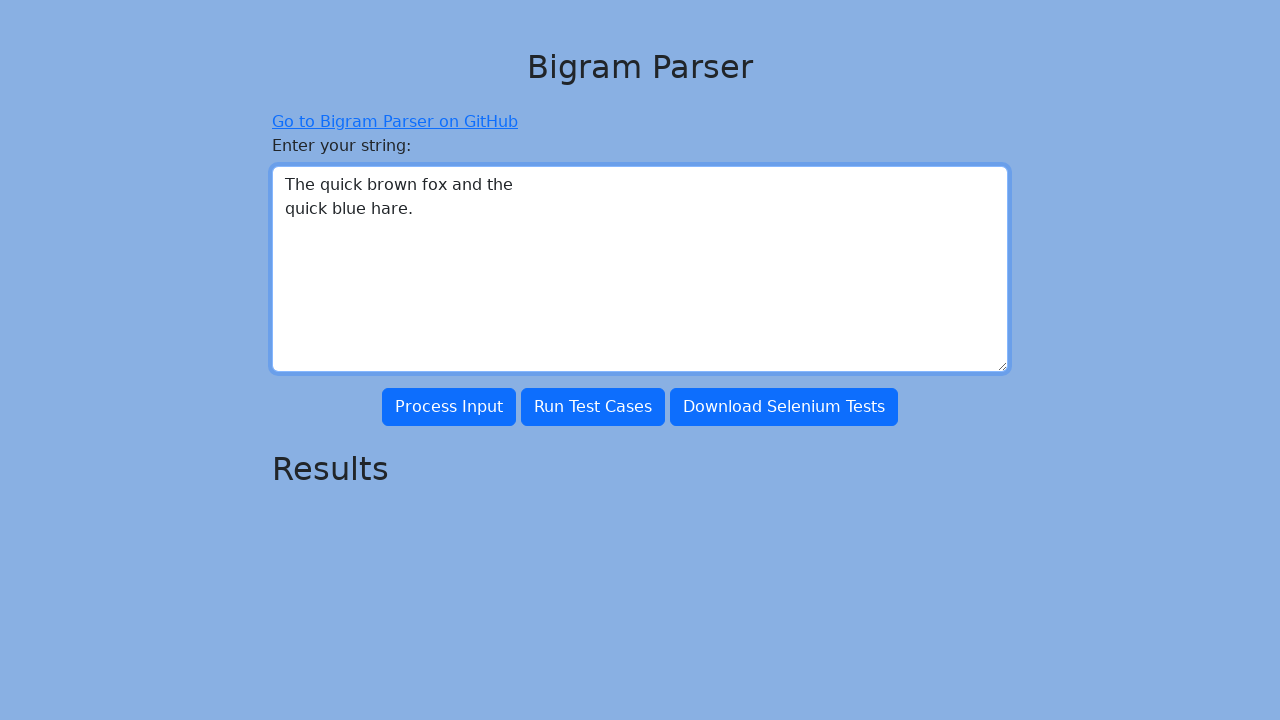

Clicked the process button to parse bigrams at (449, 407) on #processInput
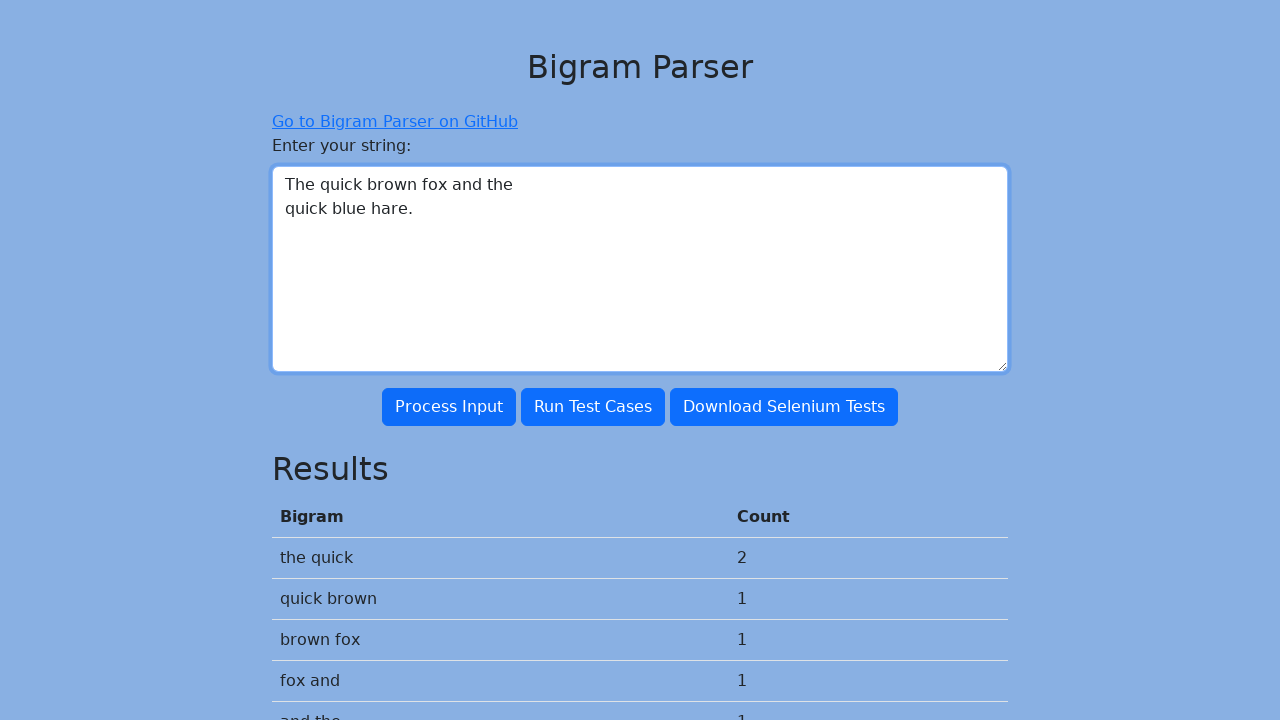

Waited for output field to appear with bigram results
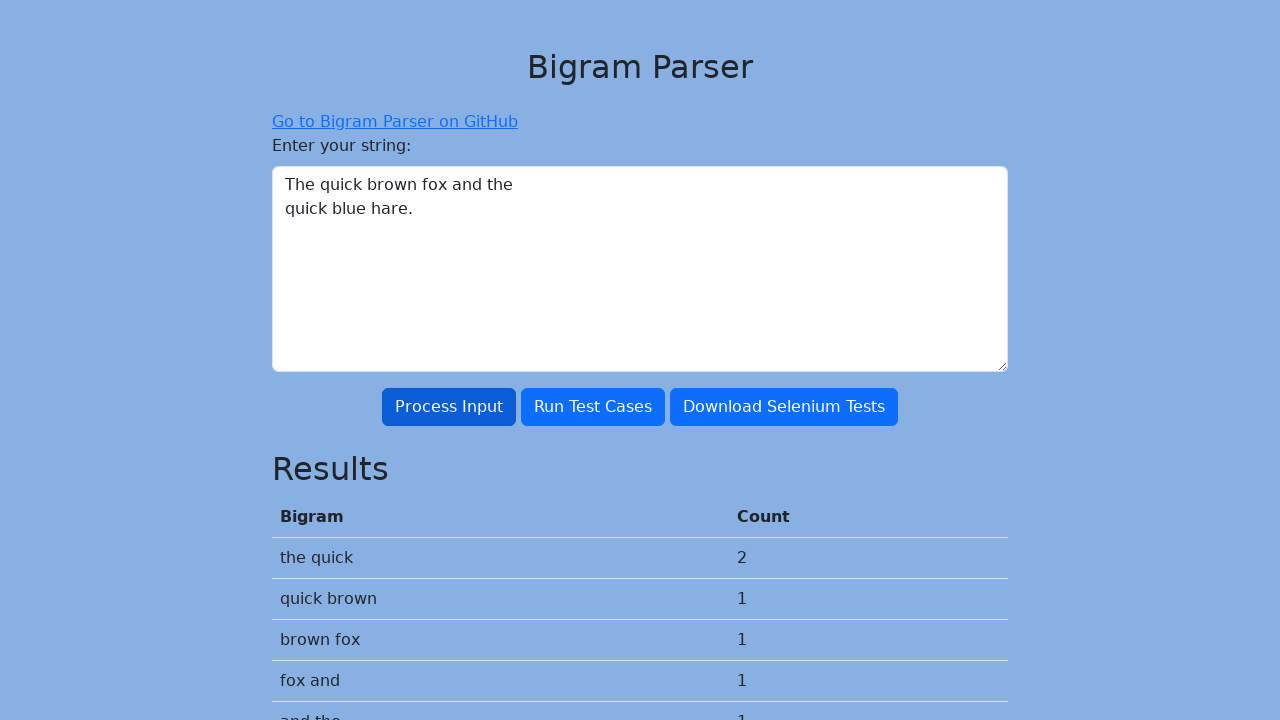

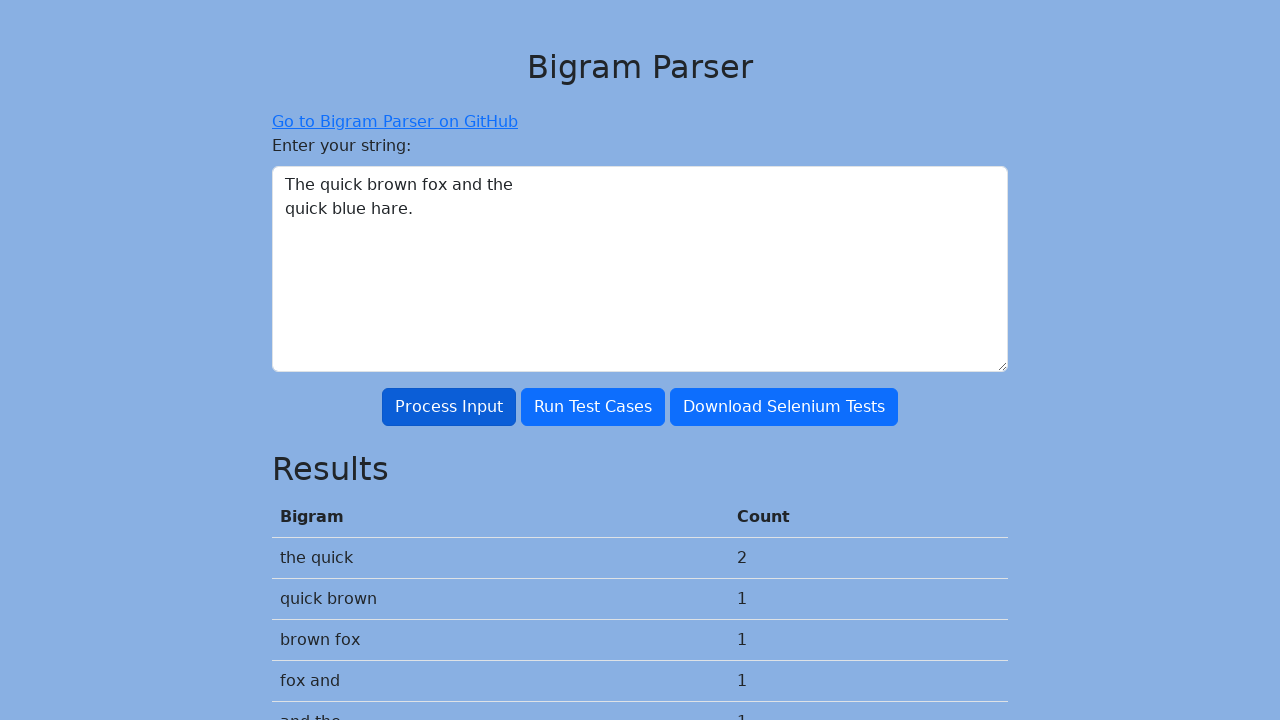